Tests date input by entering a date value

Starting URL: https://trytestingthis.netlify.app

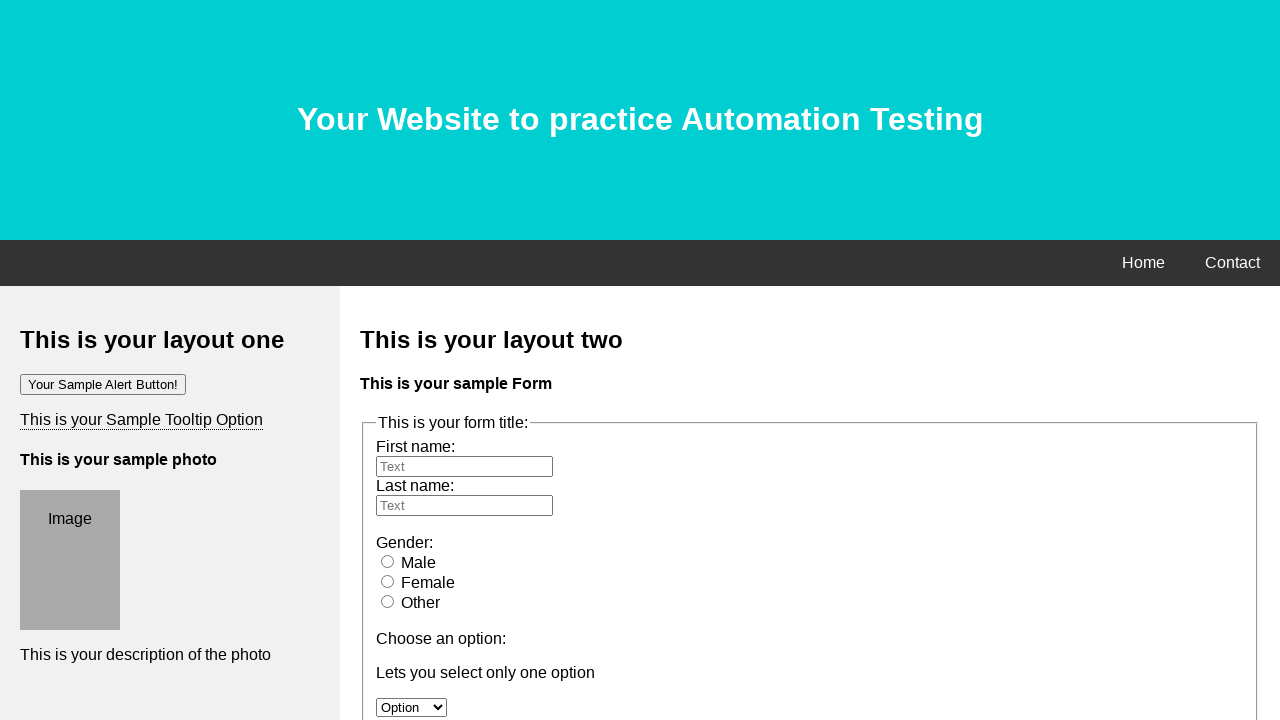

Filled date input field with '2024-03-15' on input[name='day']
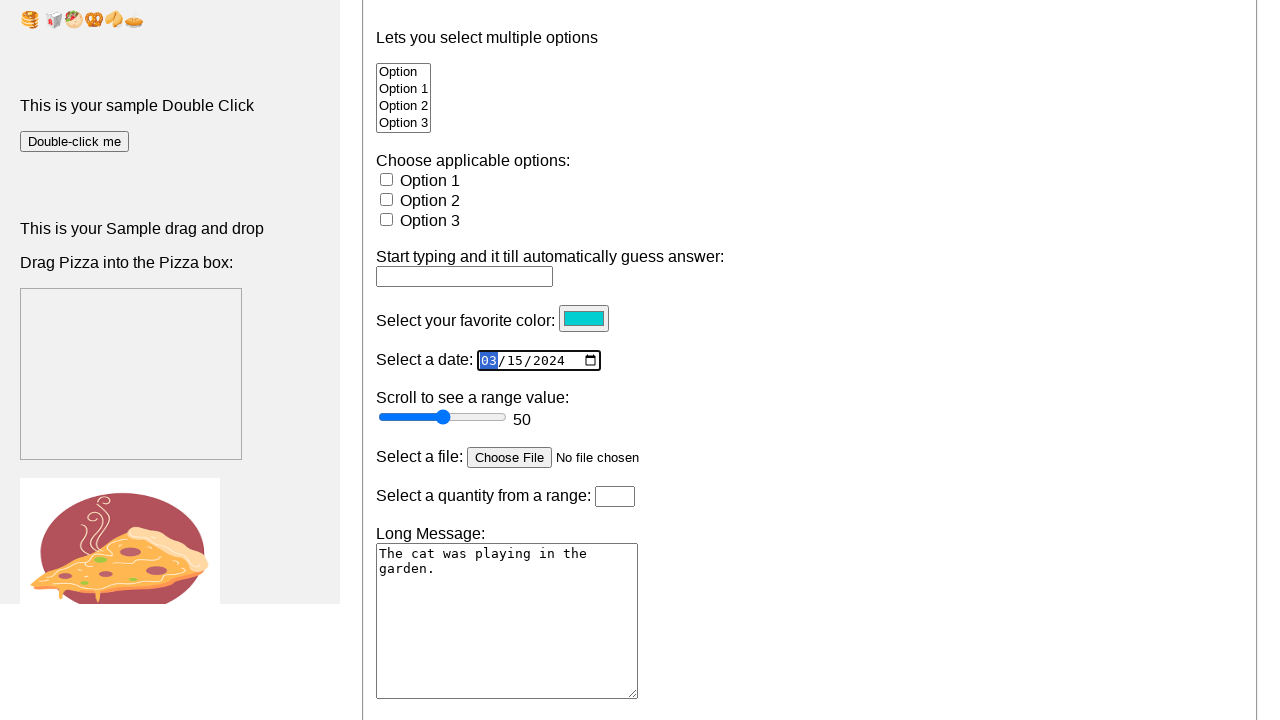

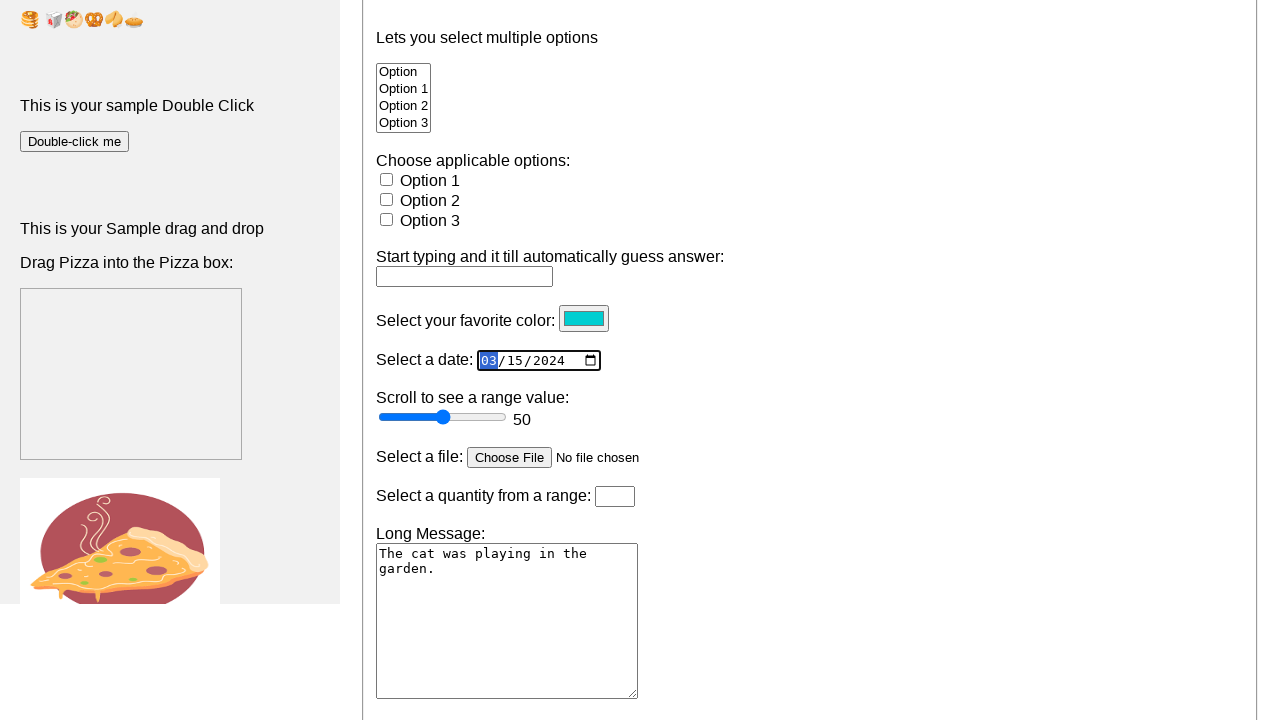